Tests explicit wait functionality by clicking a button that starts a timer and waiting for a WebDriver text element to become visible

Starting URL: http://seleniumpractise.blogspot.com/2016/08/how-to-use-explicit-wait-in-selenium.html

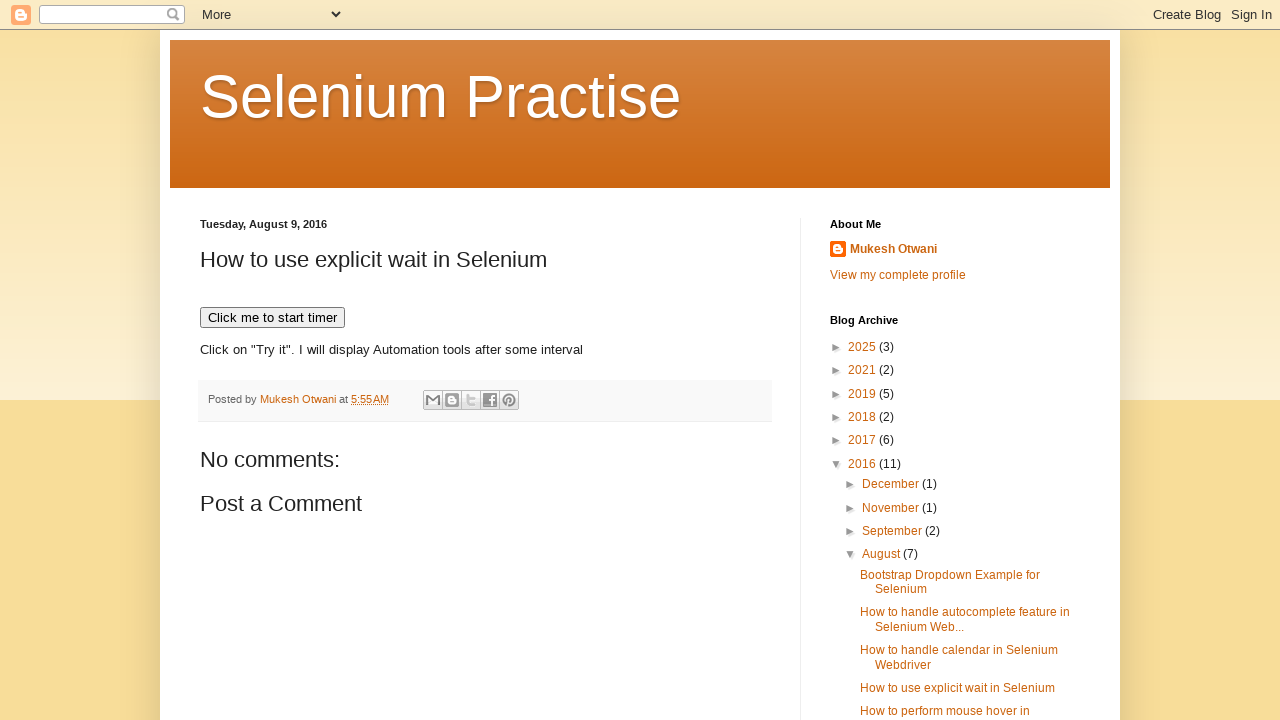

Clicked button to start timer at (272, 318) on xpath=//button[contains(text(),'Click me to start timer')]
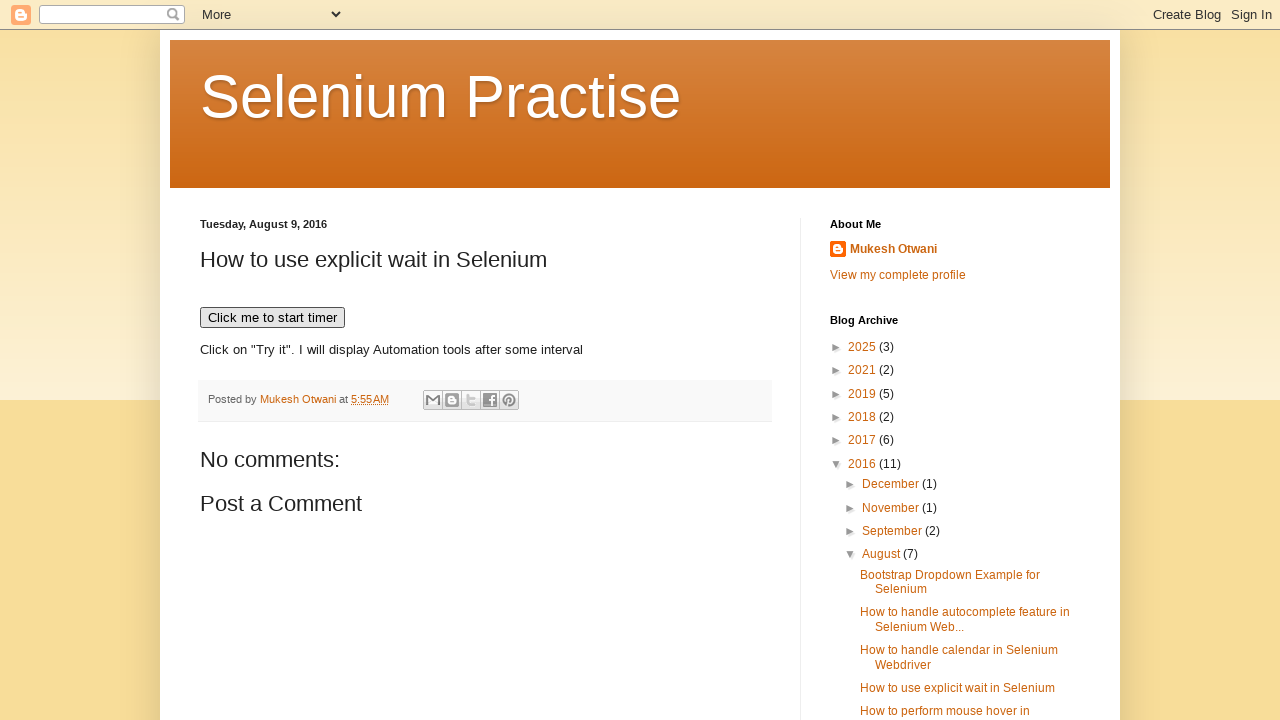

WebDriver text element became visible after explicit wait
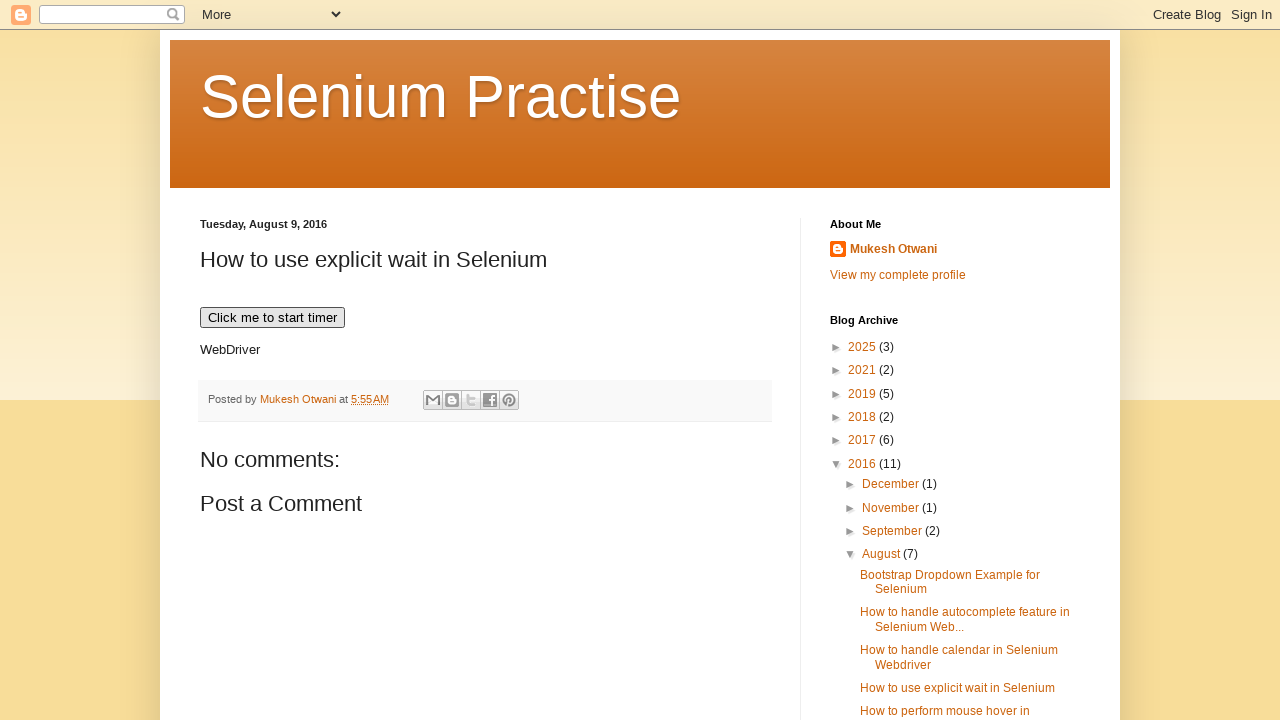

Located WebDriver text element
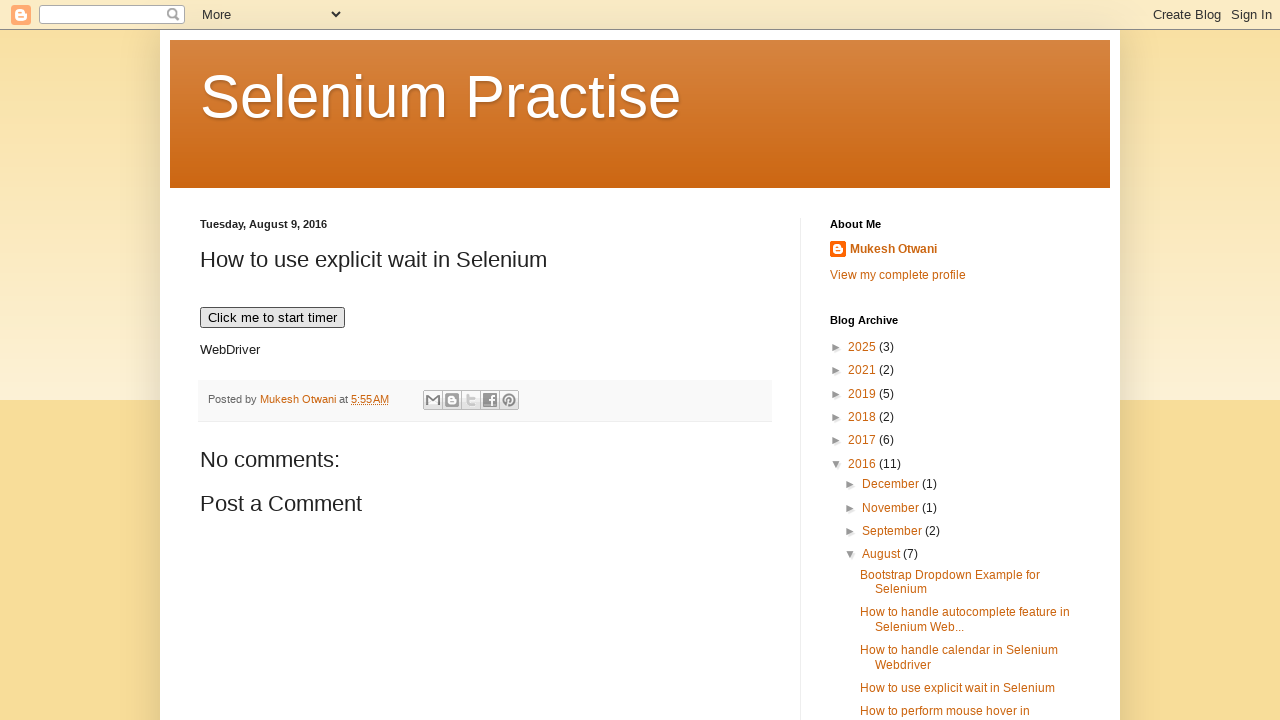

Verified WebDriver element is visible
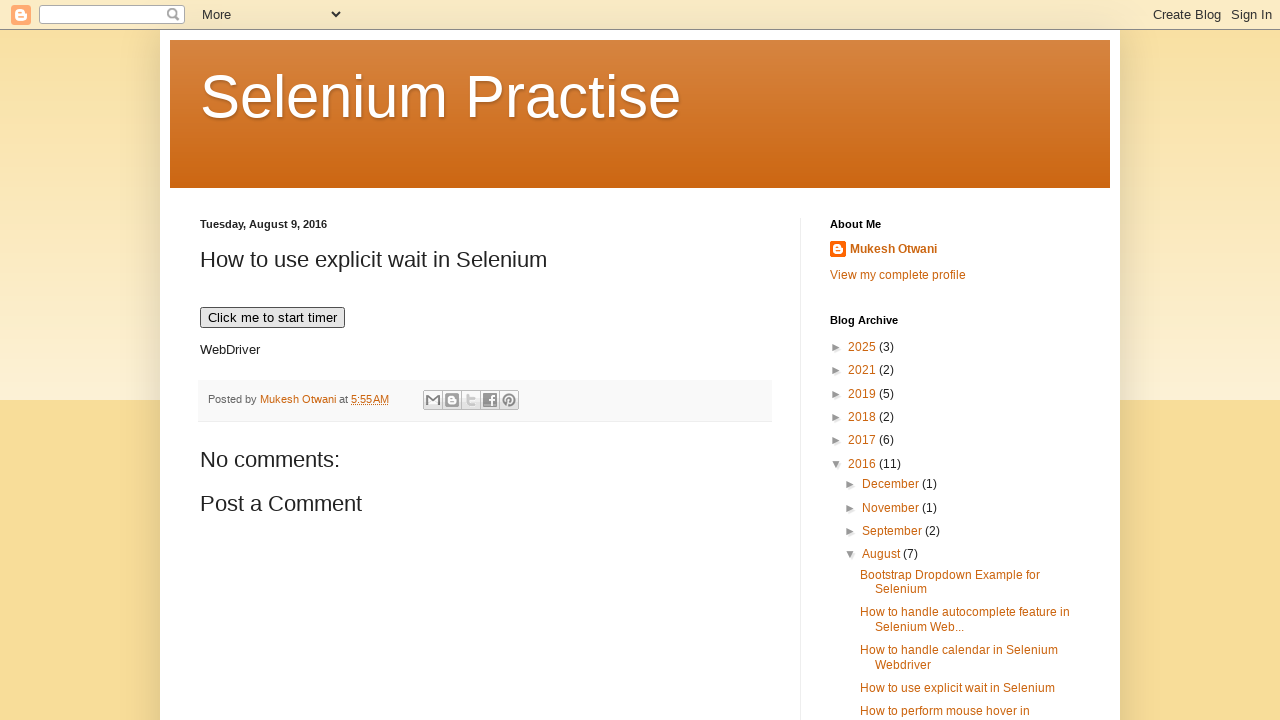

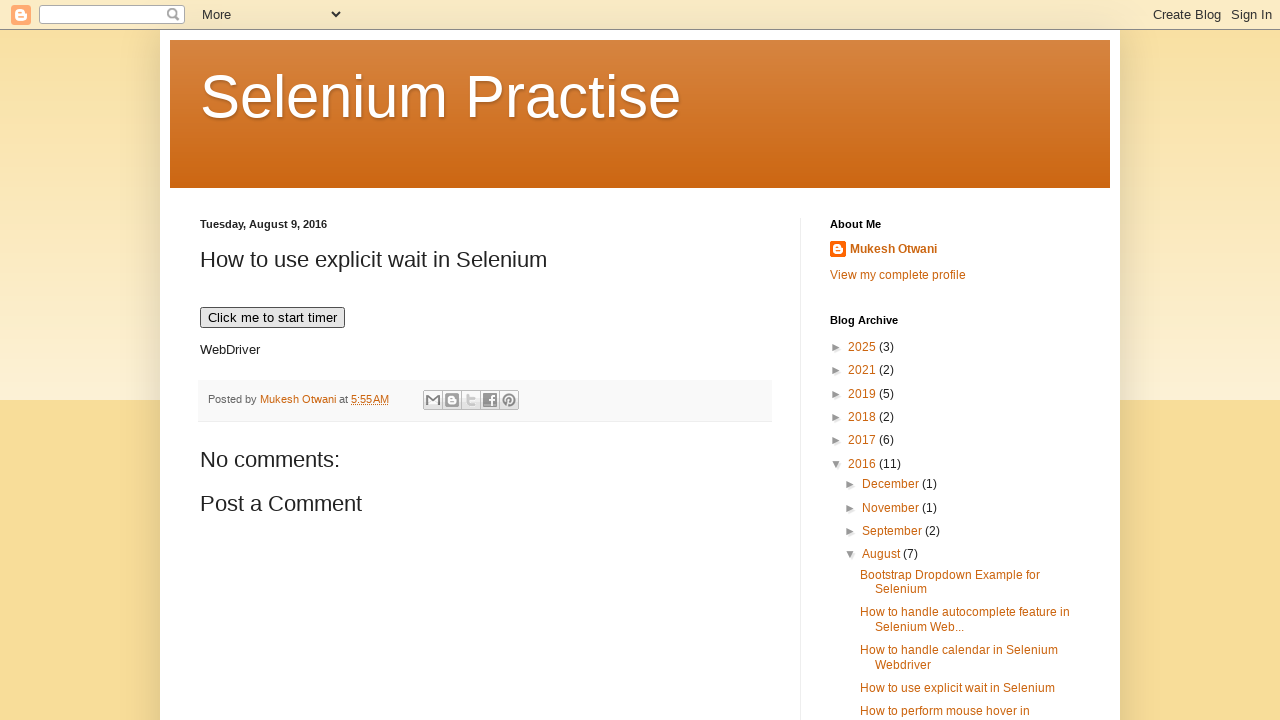